Tests radio button selection by finding a group of radio buttons and clicking the one with value "Cheese"

Starting URL: http://www.echoecho.com/htmlforms10.htm

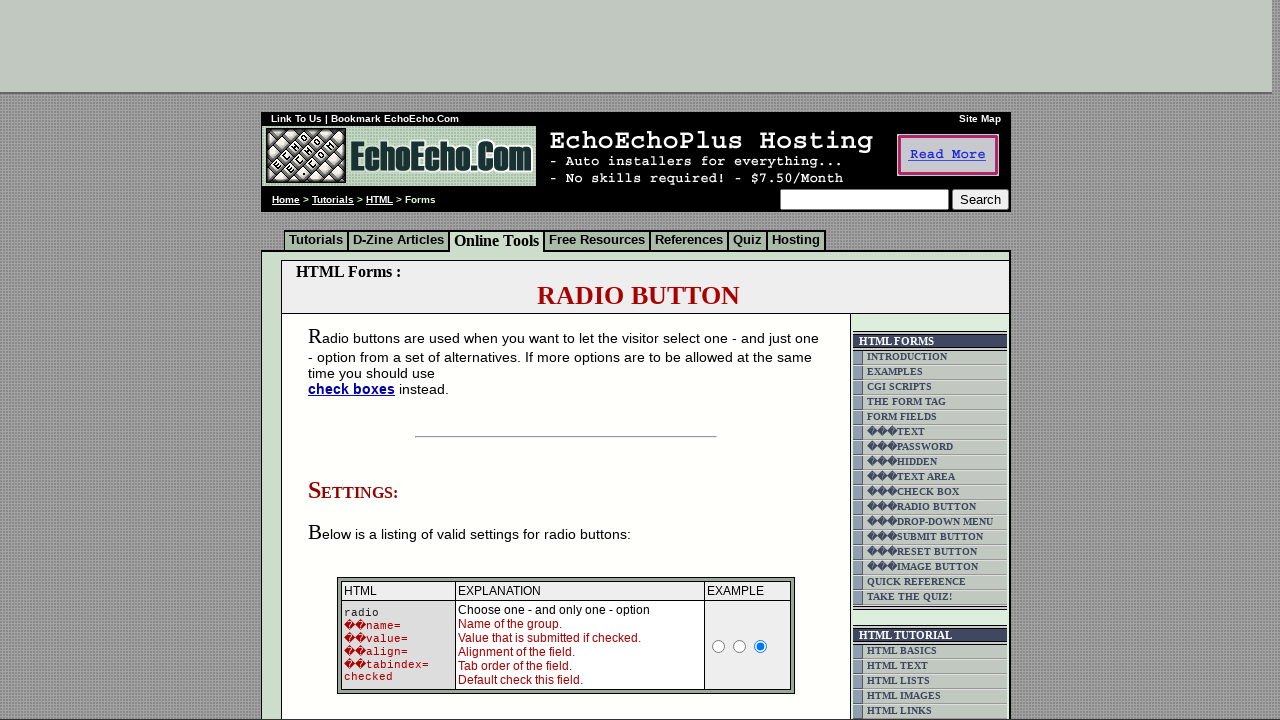

Waited for radio button group to be present
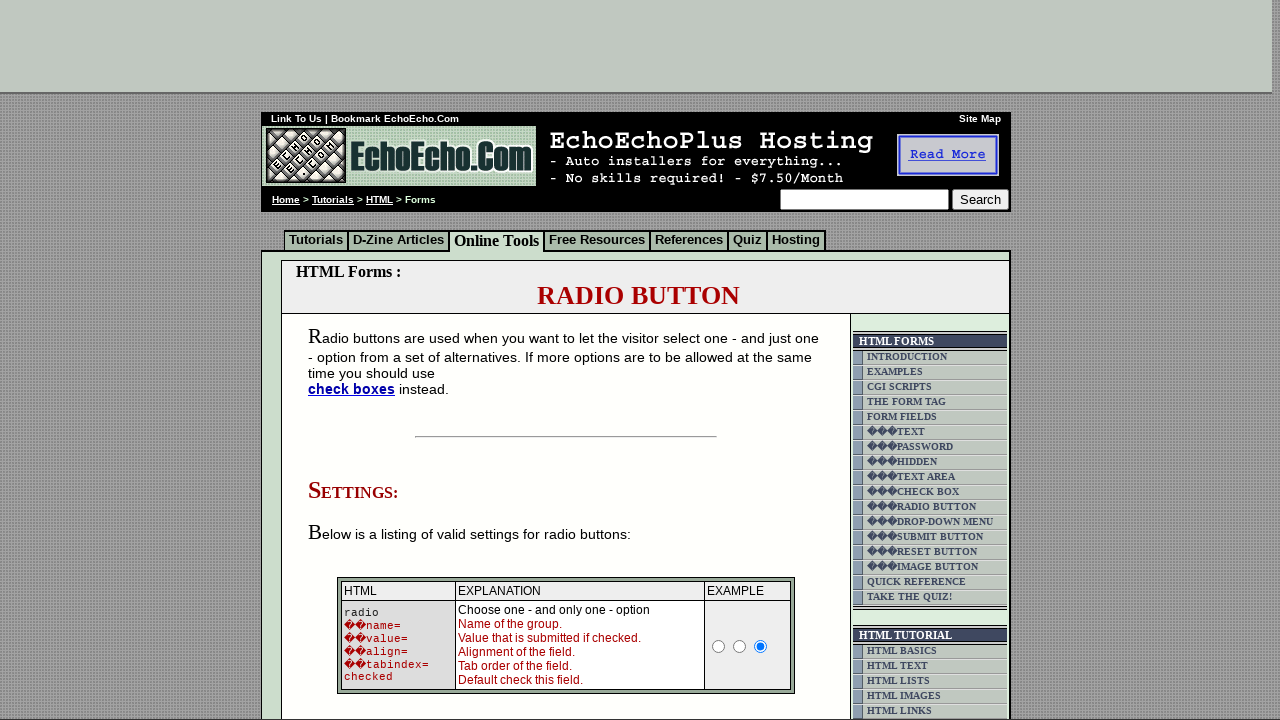

Clicked radio button with value 'Cheese' at (356, 360) on input[name='group1'][value='Cheese']
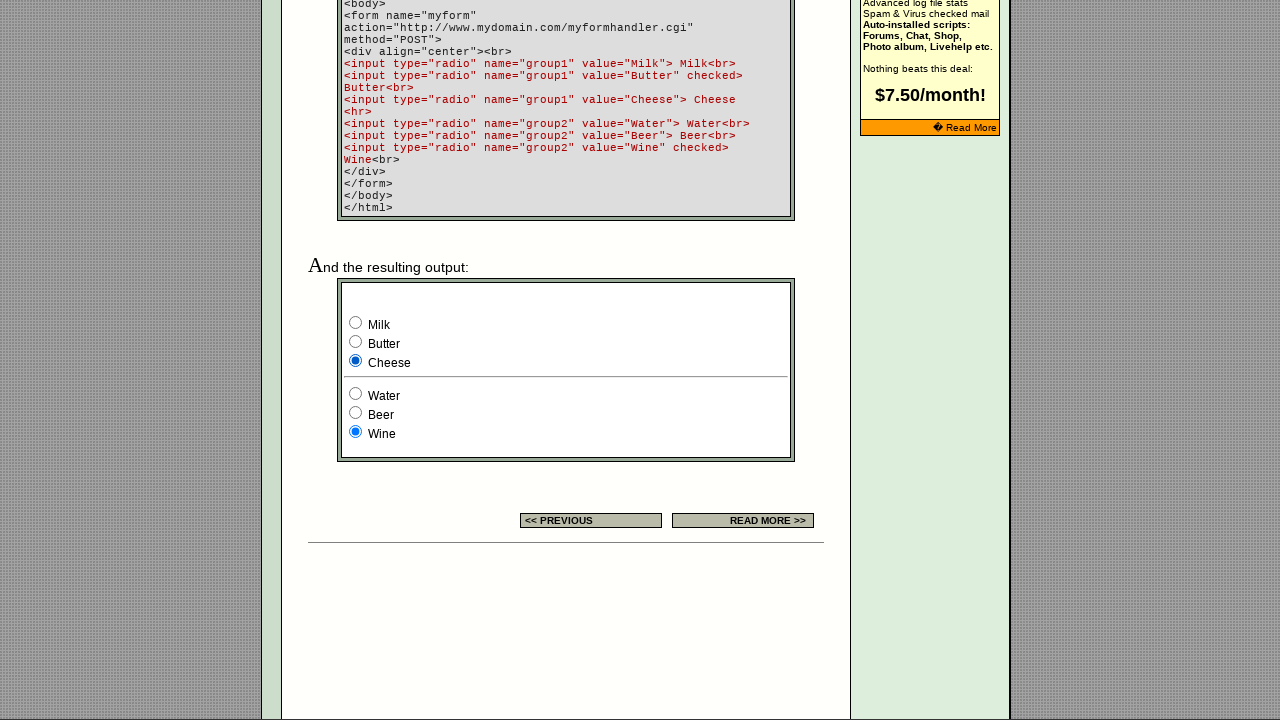

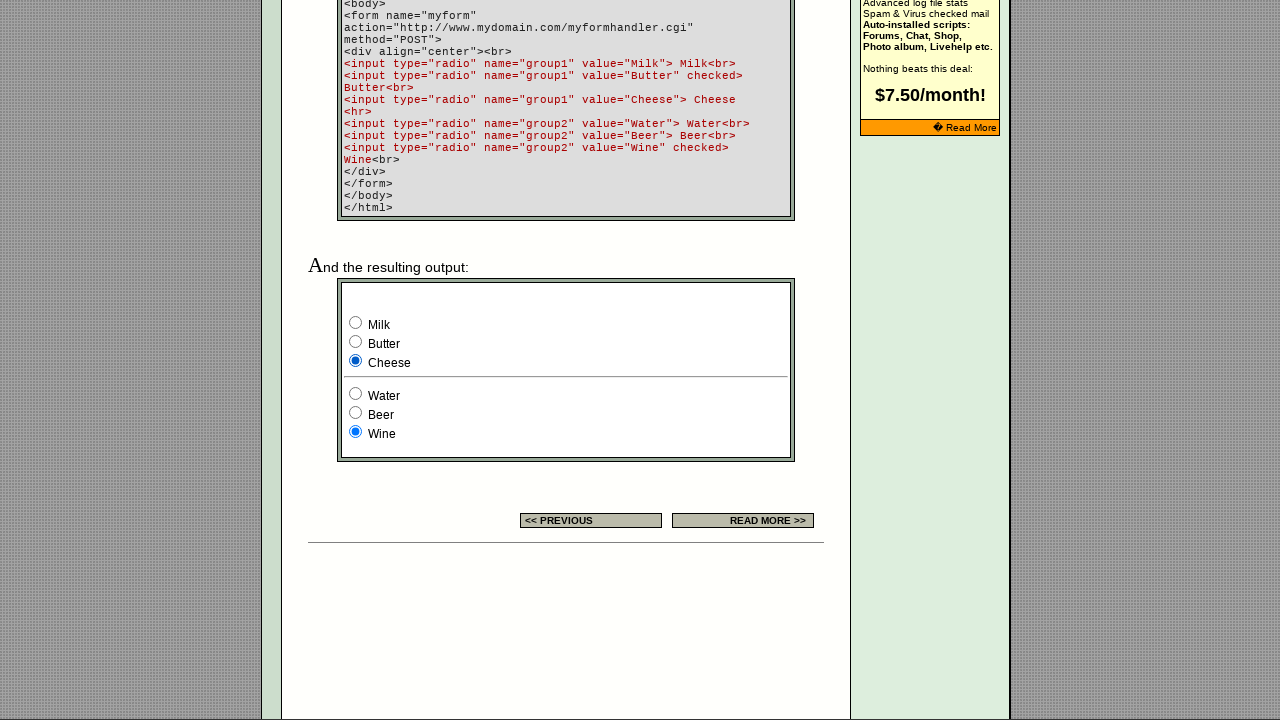